Gets the title of the RedBus page to verify correct page loading

Starting URL: https://www.redbus.in

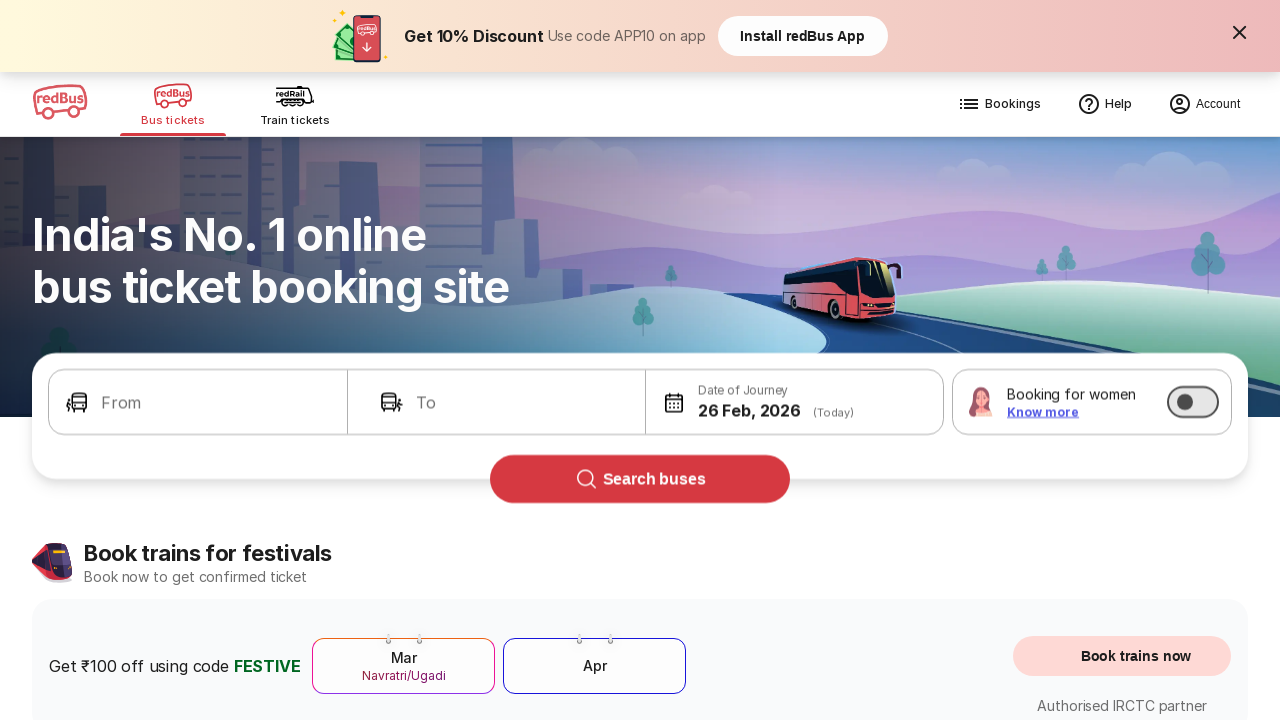

Retrieved page title from RedBus page
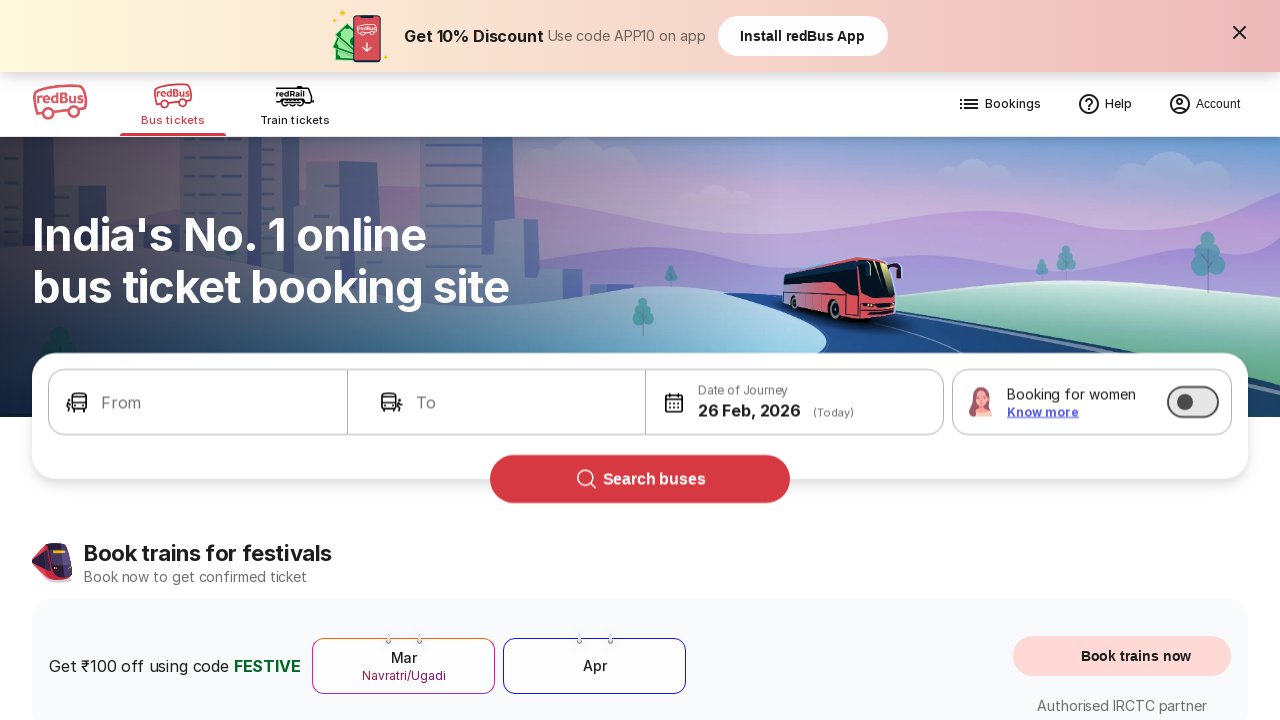

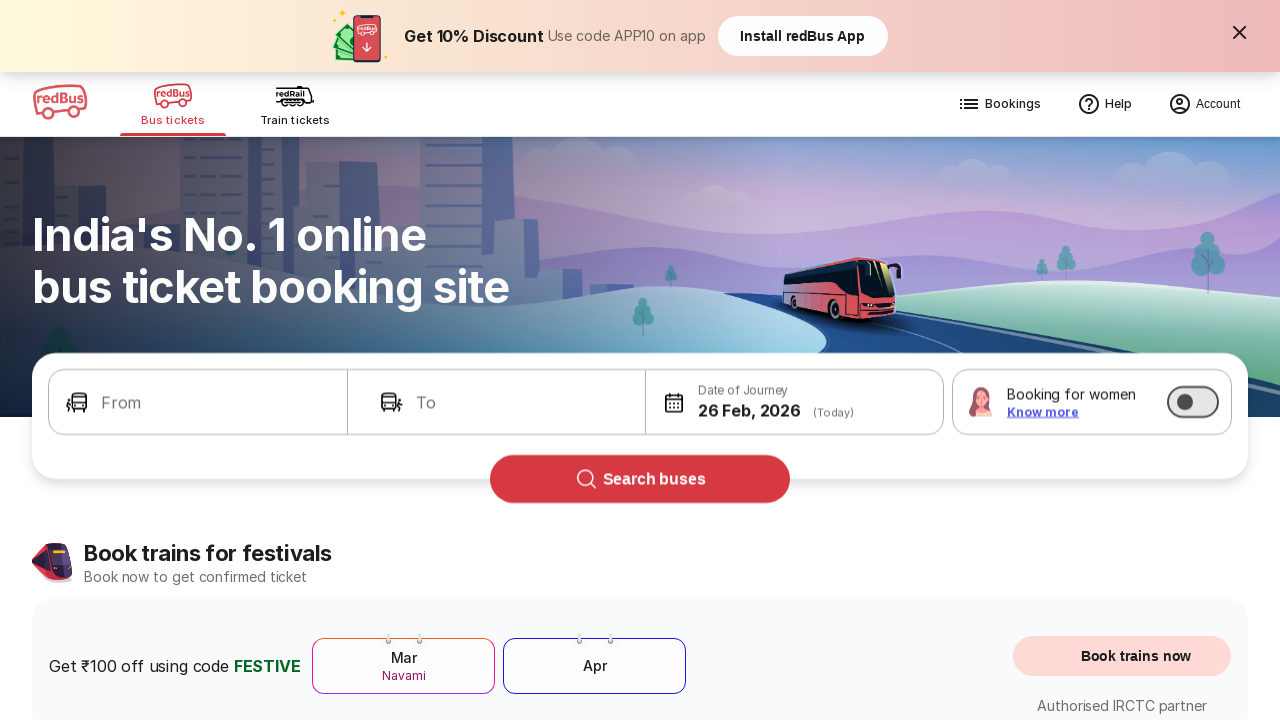